Tests laptop product browsing functionality by clicking on laptops category and returning to home page

Starting URL: https://www.demoblaze.com/

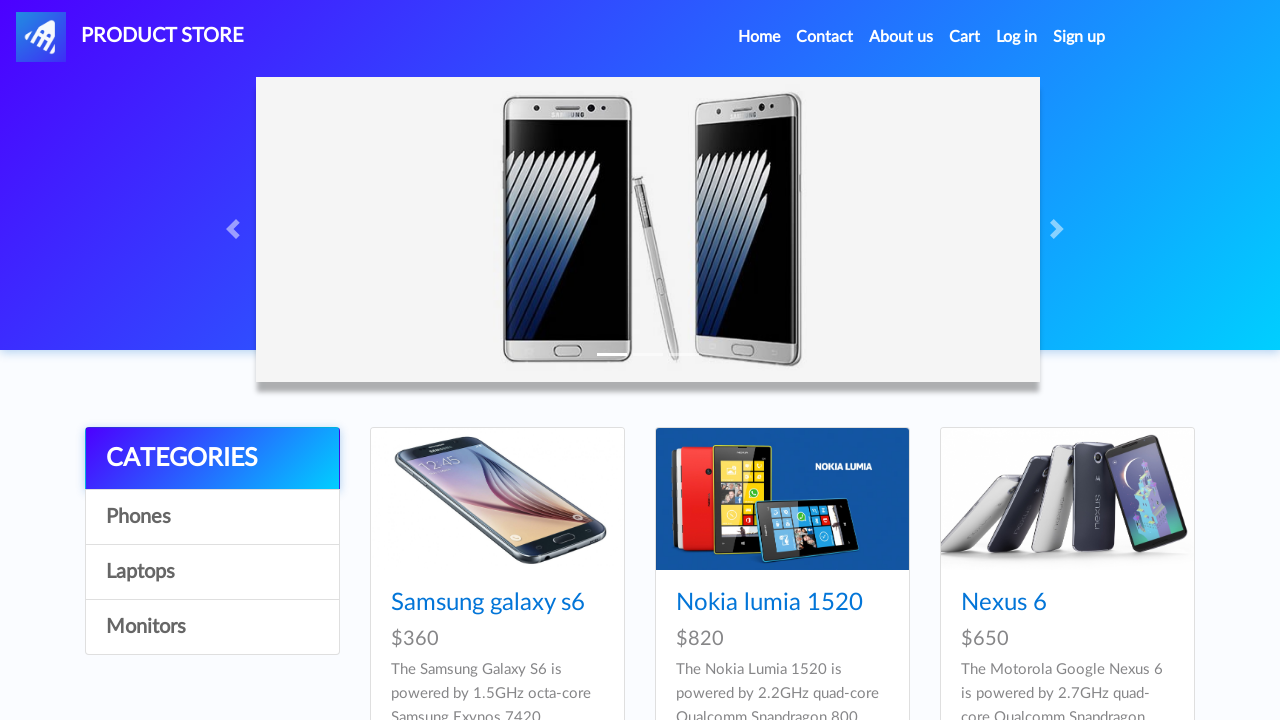

Clicked on Laptops category at (212, 572) on text=Laptops
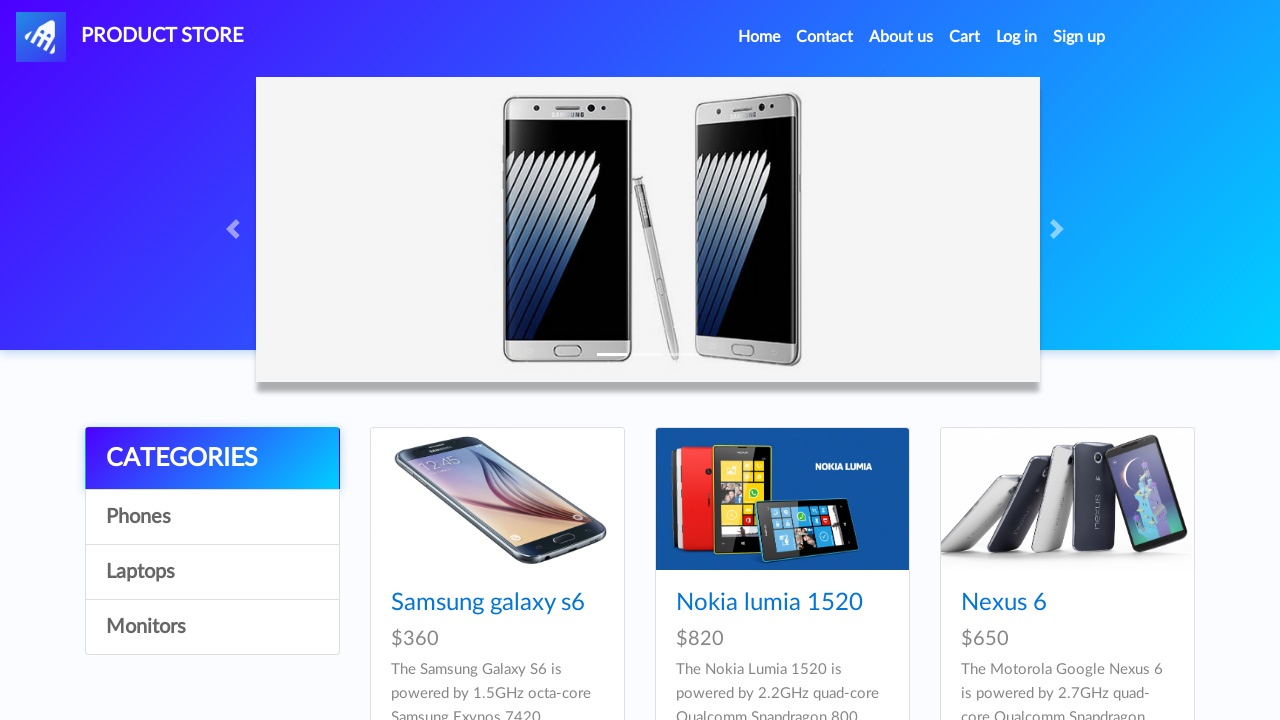

Laptop products loaded and displayed
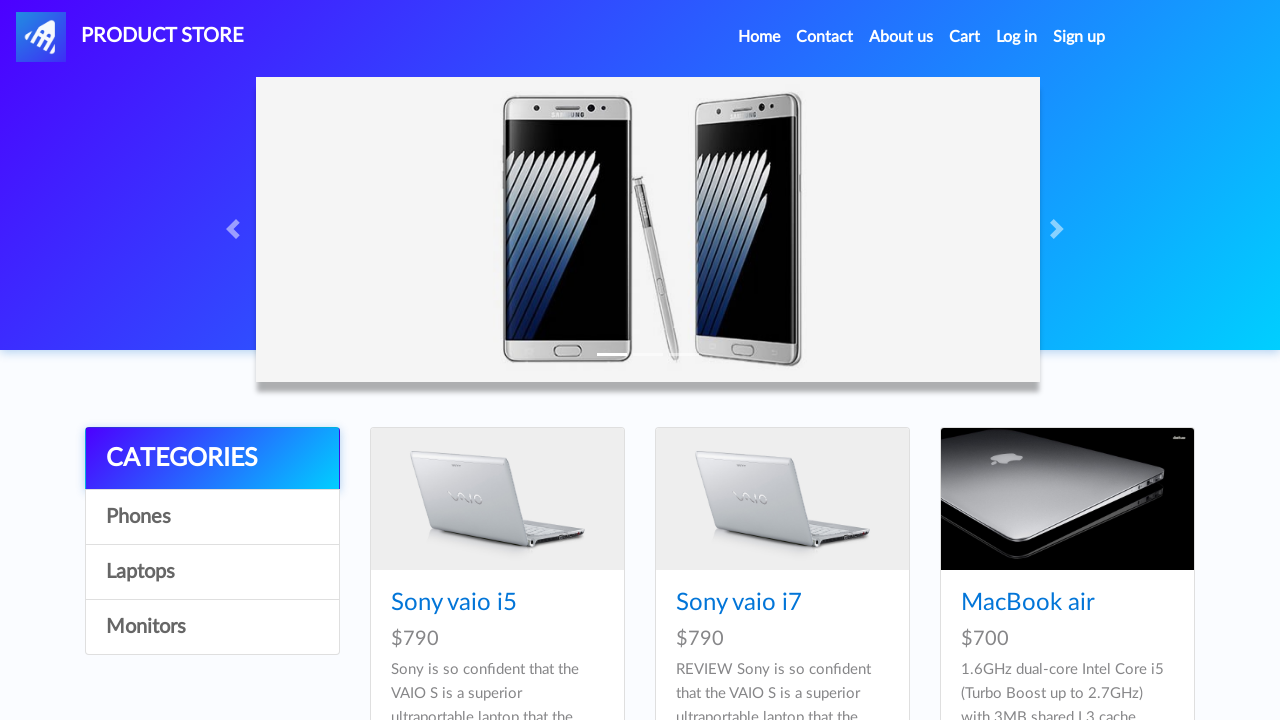

Clicked on Home to return to home page at (759, 37) on text=Home
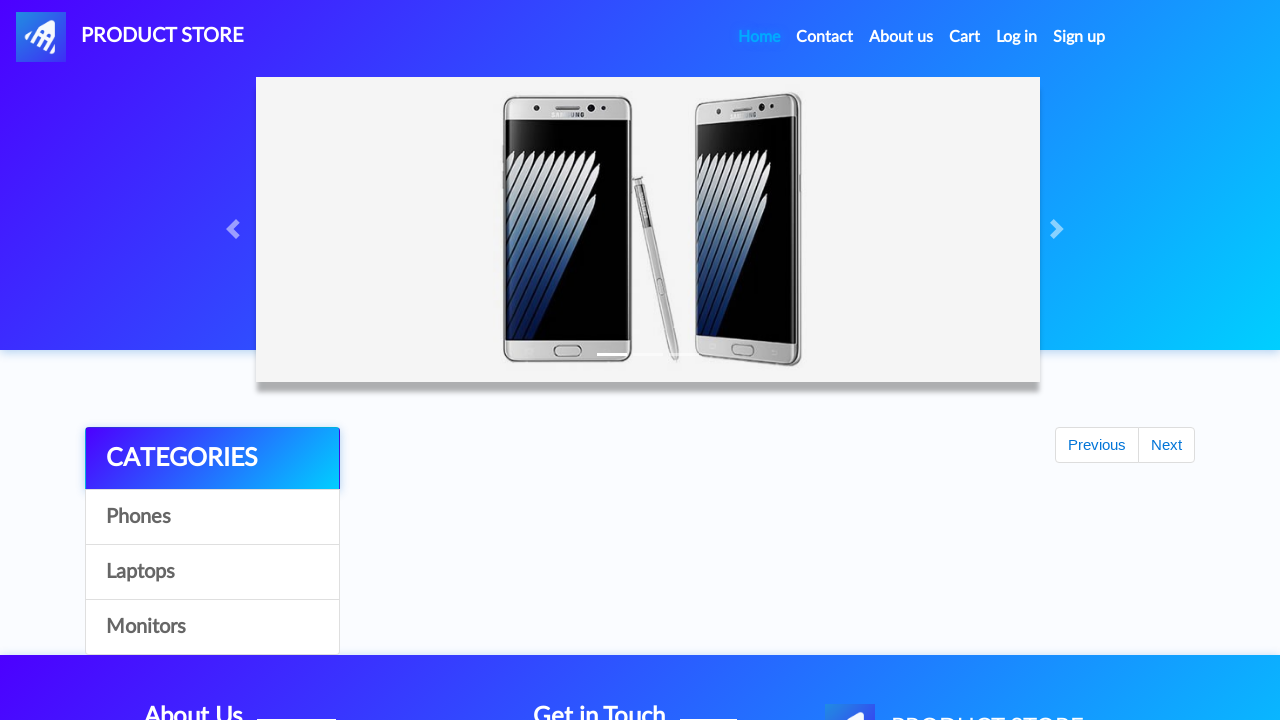

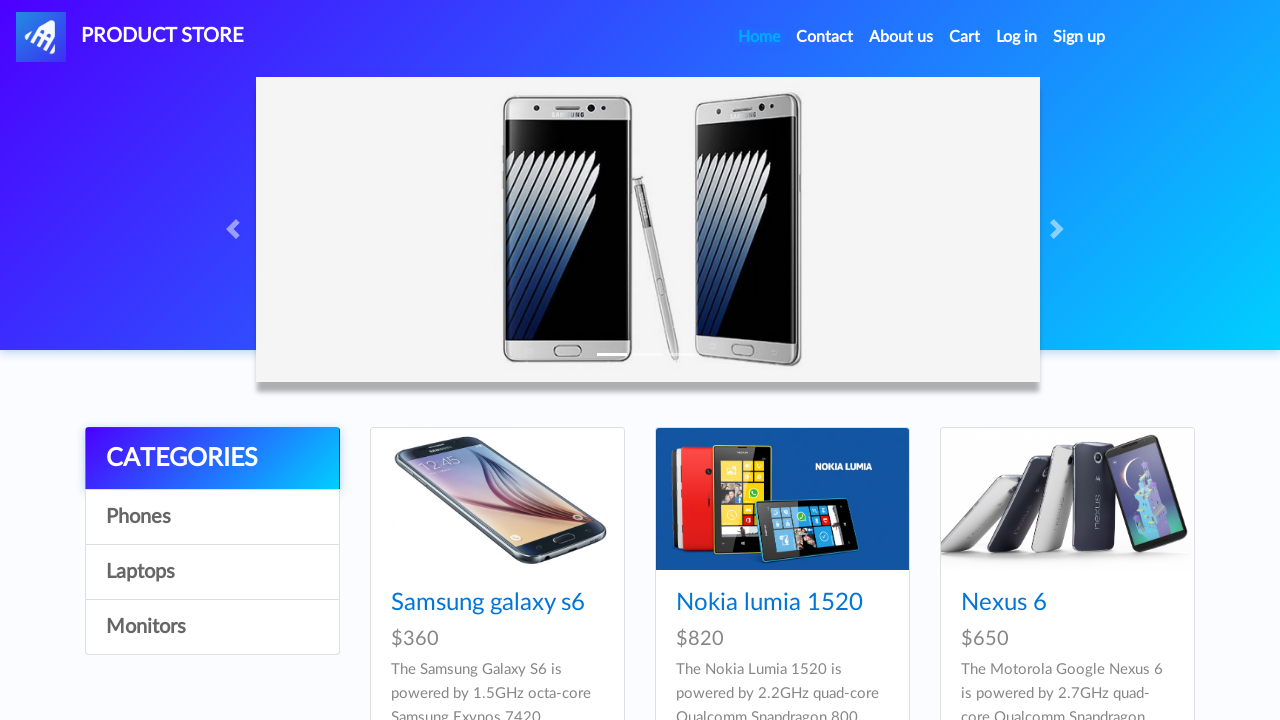